Tests right-click context menu functionality by right-clicking on an element, iterating through all context menu options, clicking each one, and handling the resulting alert dialogs

Starting URL: https://swisnl.github.io/jQuery-contextMenu/demo.html

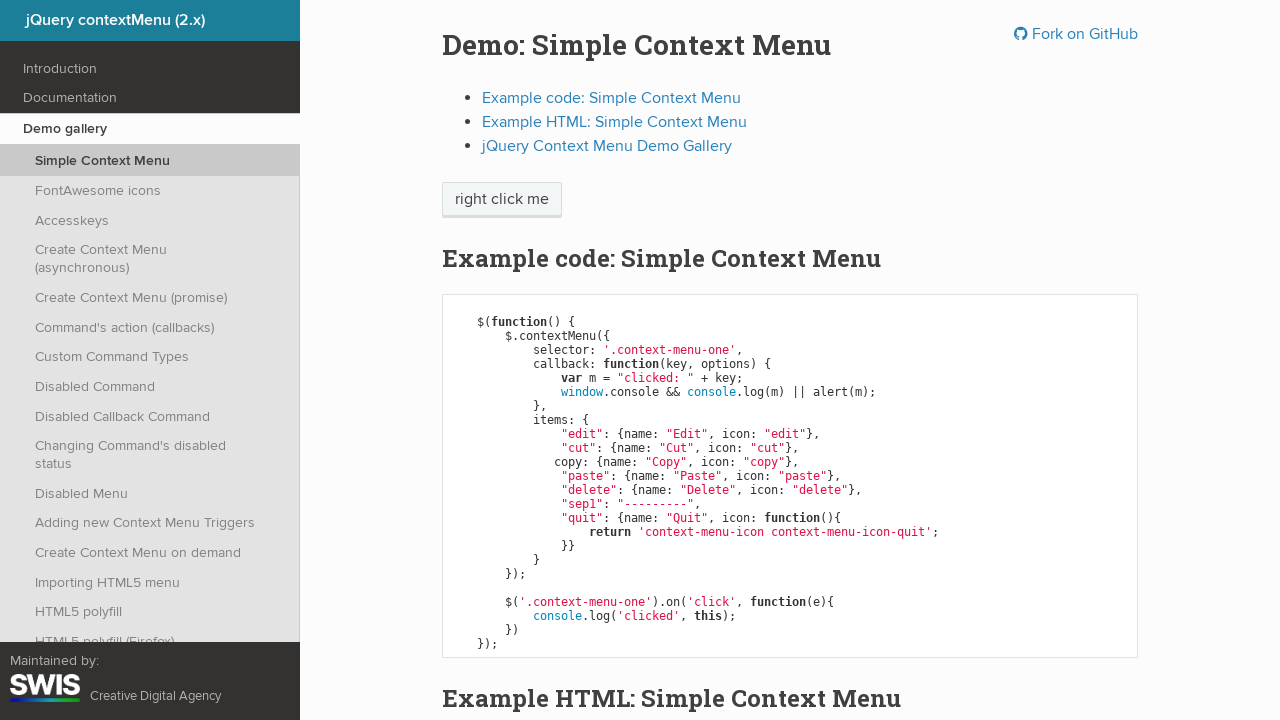

Located right-click target element
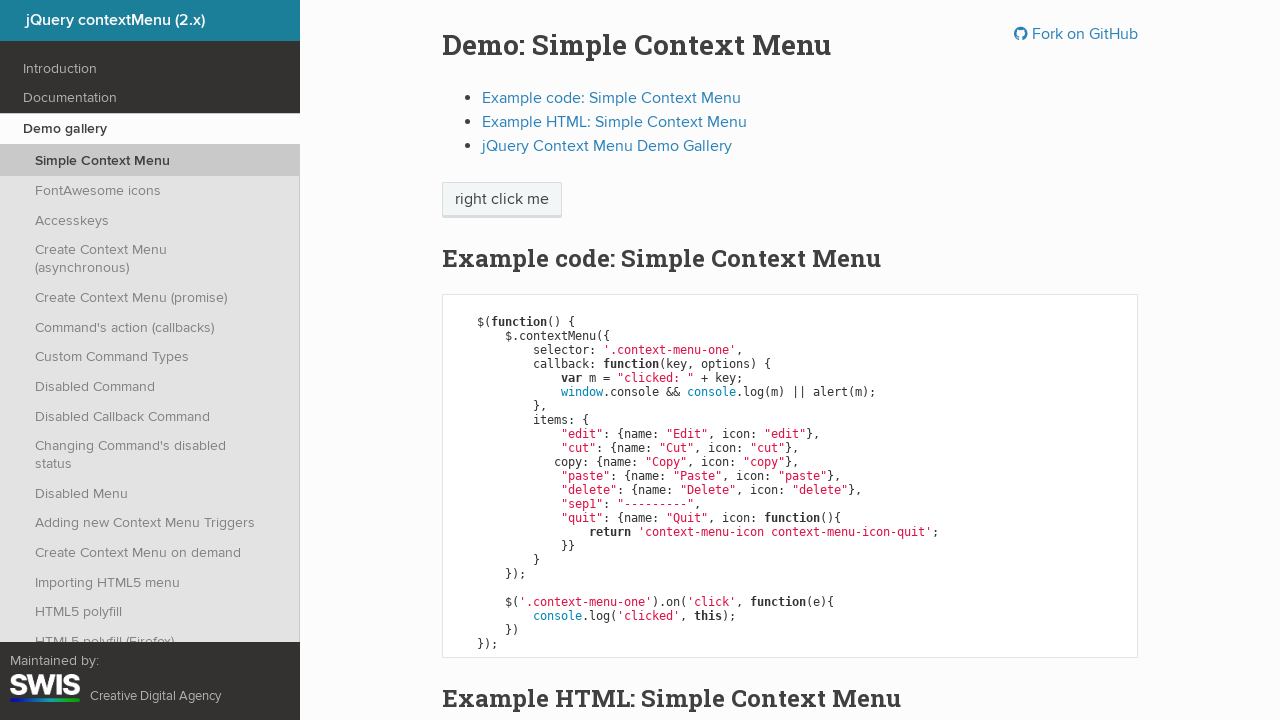

Right-clicked on target element to open context menu at (502, 200) on xpath=//span[text() = 'right click me']
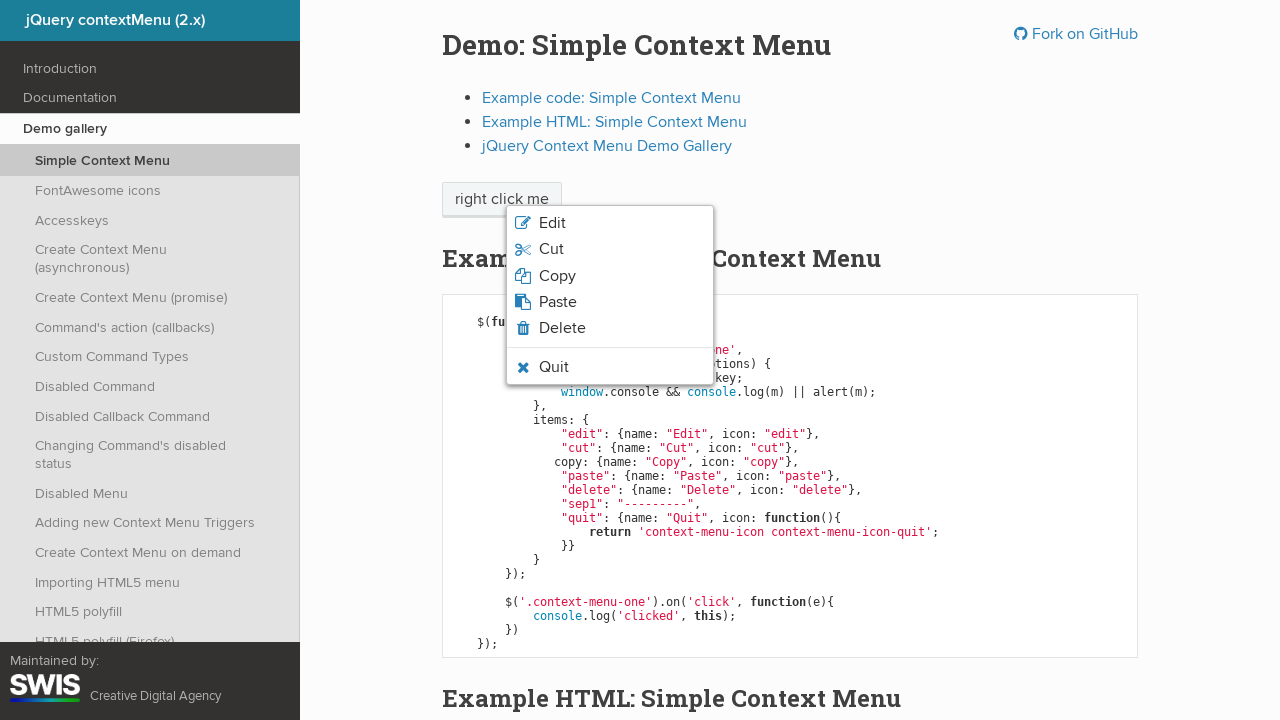

Located all context menu options
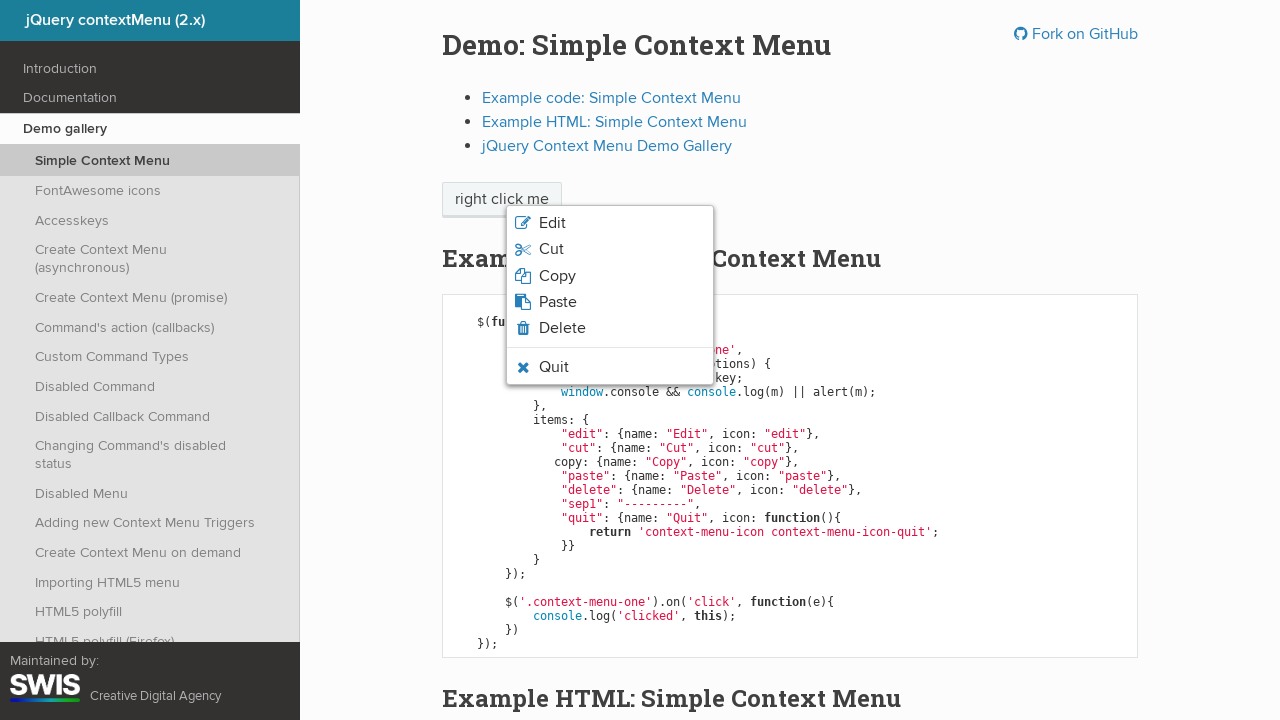

Found 6 context menu options
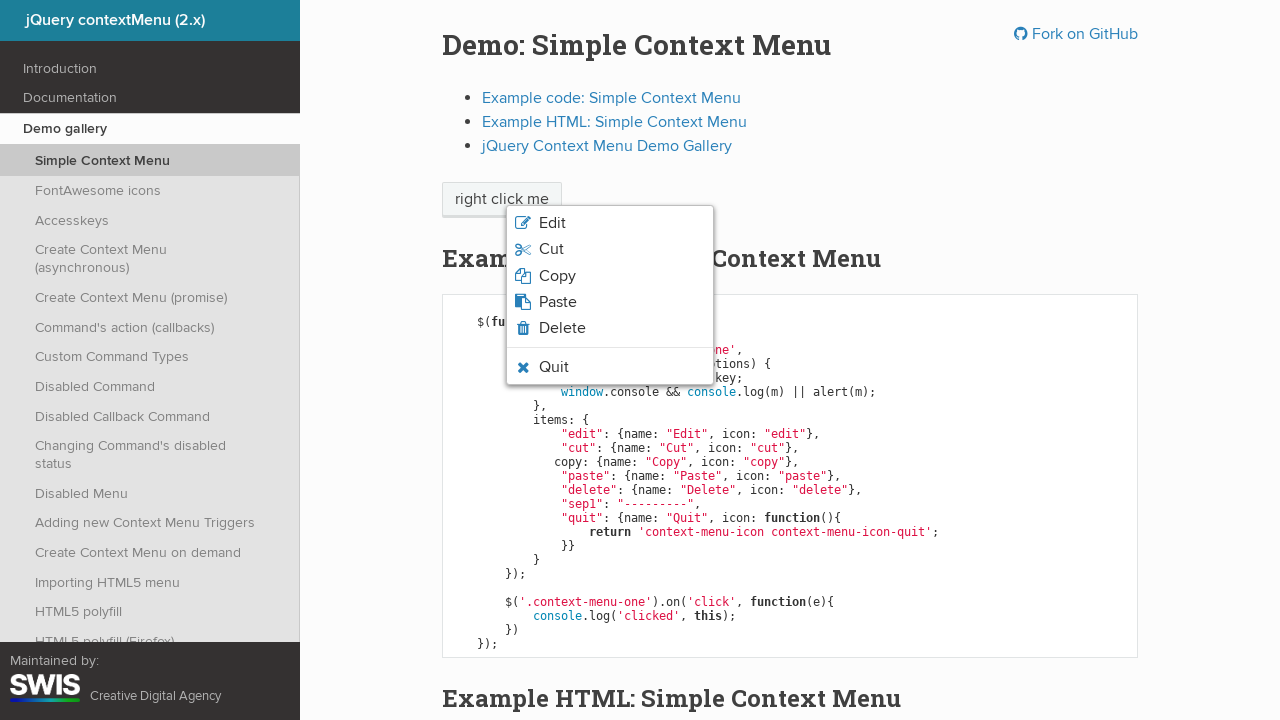

Clicked context menu option 1 of 6 at (552, 223) on xpath=//ul[@class='context-menu-list context-menu-root']/li[contains(@class,'con
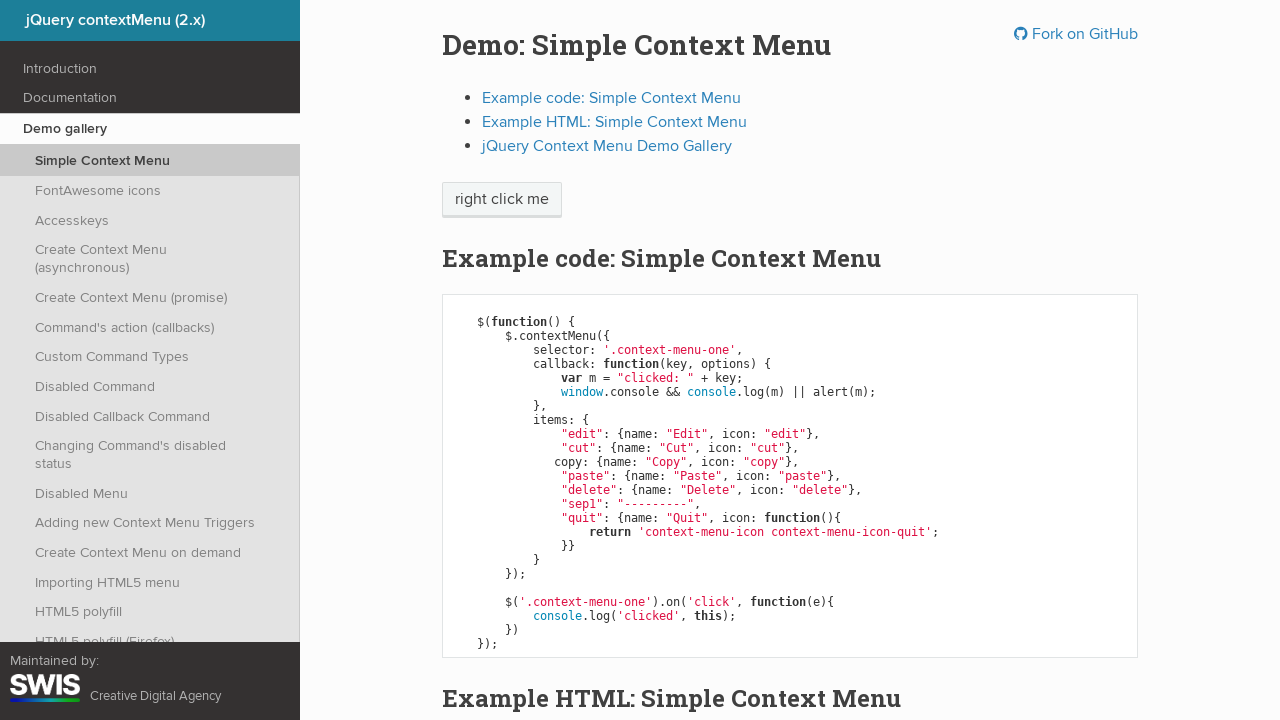

Accepted alert dialog from menu option 1
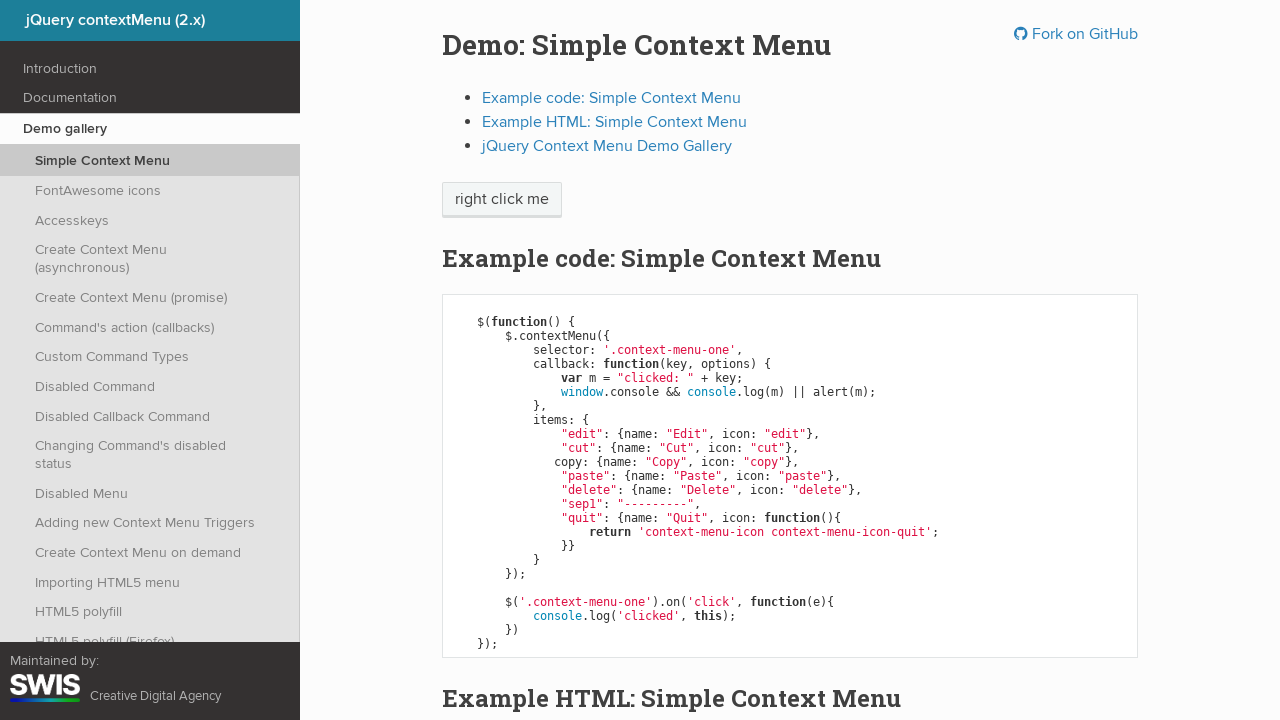

Right-clicked again to reopen context menu for next option at (502, 200) on xpath=//span[text() = 'right click me']
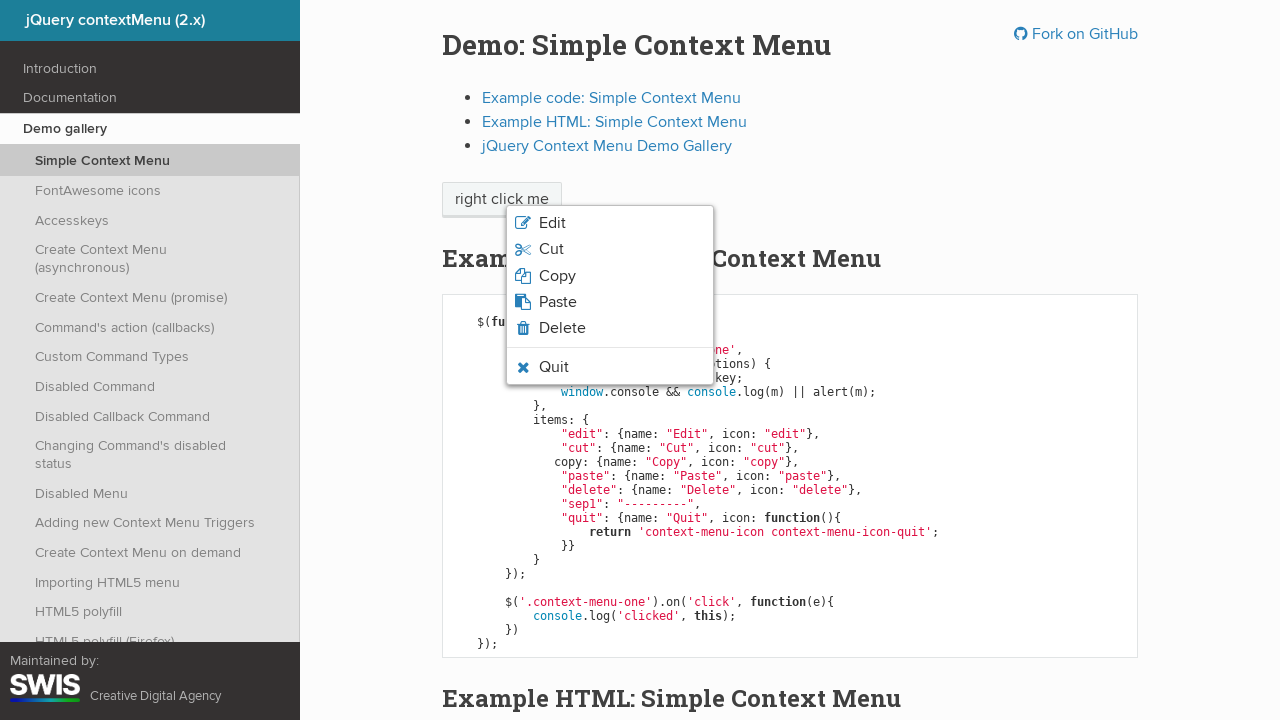

Clicked context menu option 2 of 6 at (551, 249) on xpath=//ul[@class='context-menu-list context-menu-root']/li[contains(@class,'con
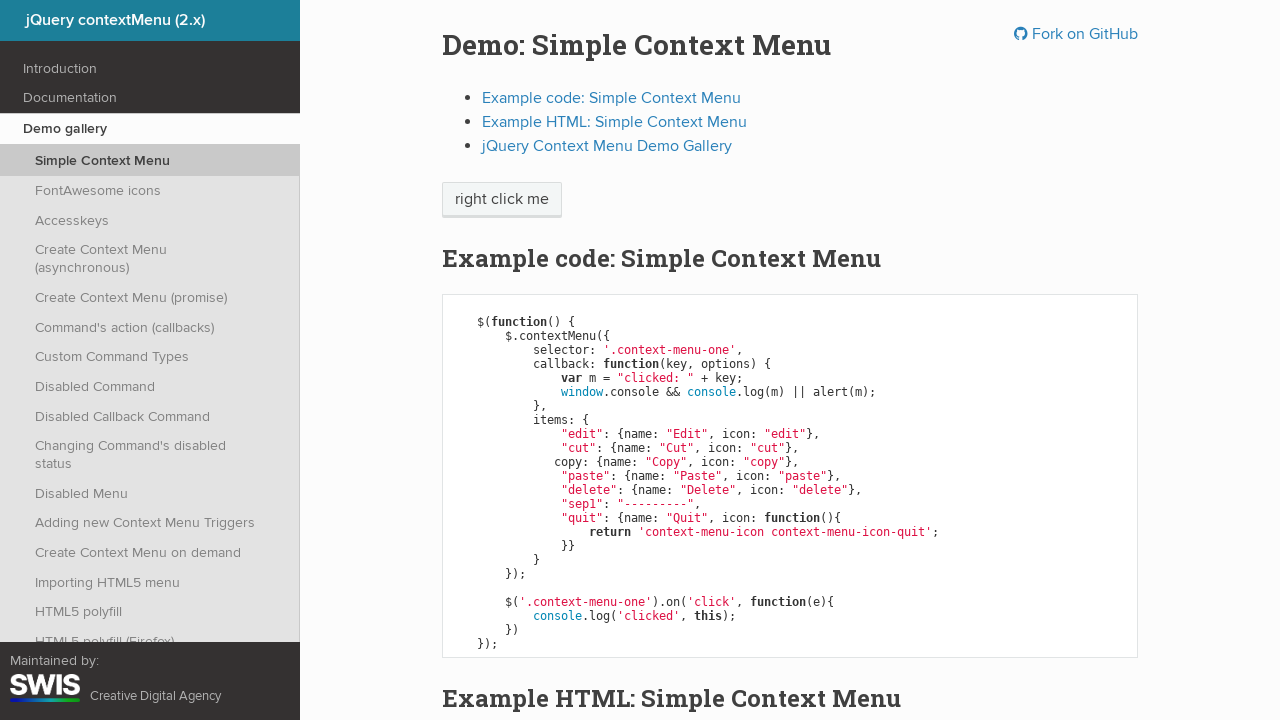

Accepted alert dialog from menu option 2
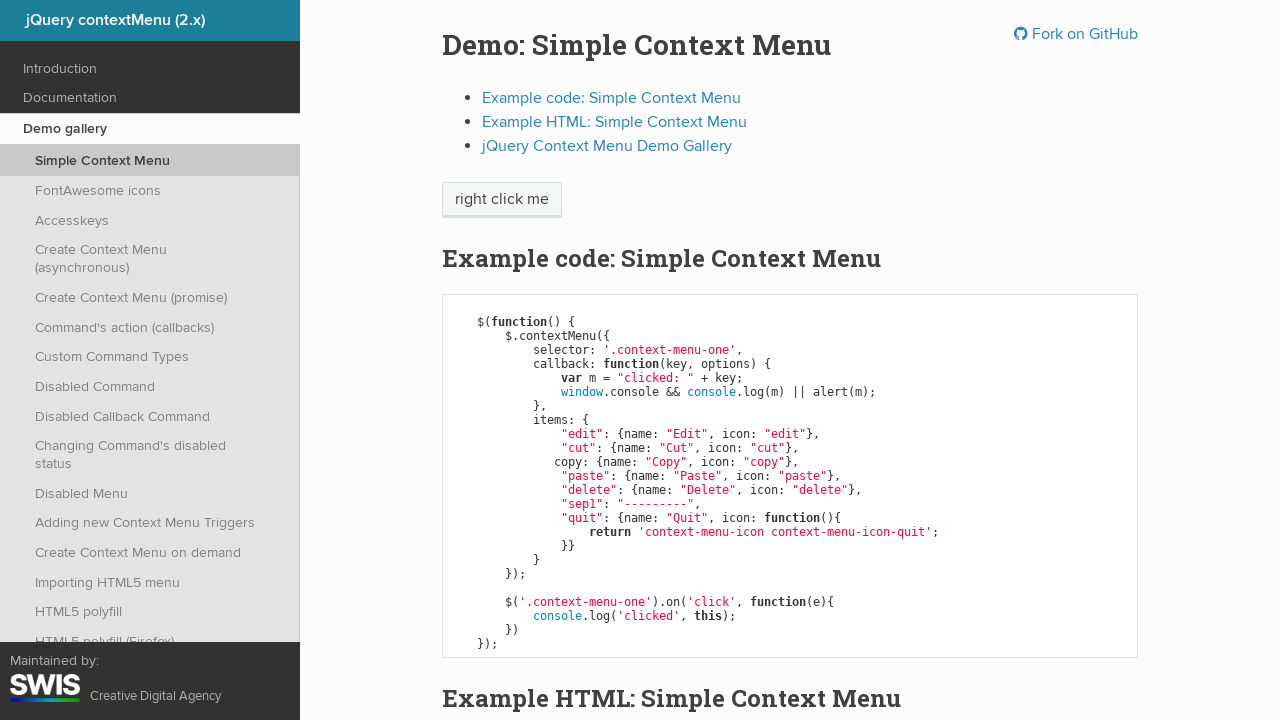

Right-clicked again to reopen context menu for next option at (502, 200) on xpath=//span[text() = 'right click me']
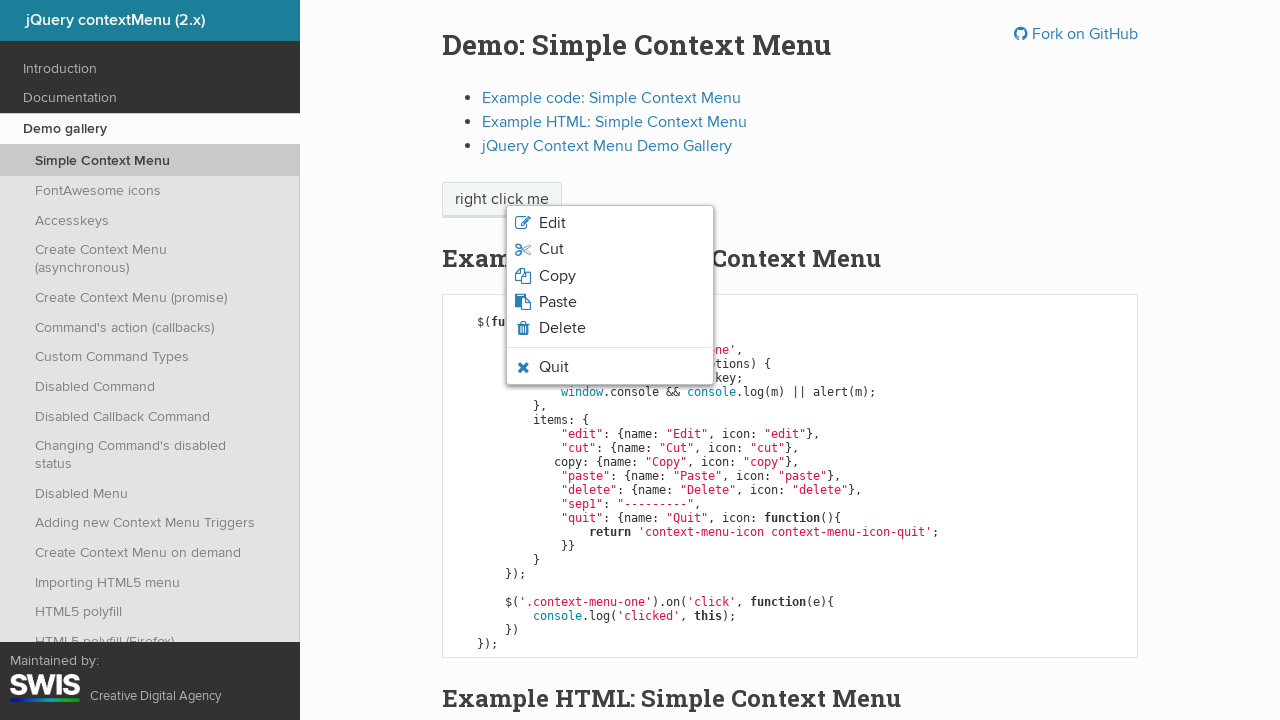

Clicked context menu option 3 of 6 at (557, 276) on xpath=//ul[@class='context-menu-list context-menu-root']/li[contains(@class,'con
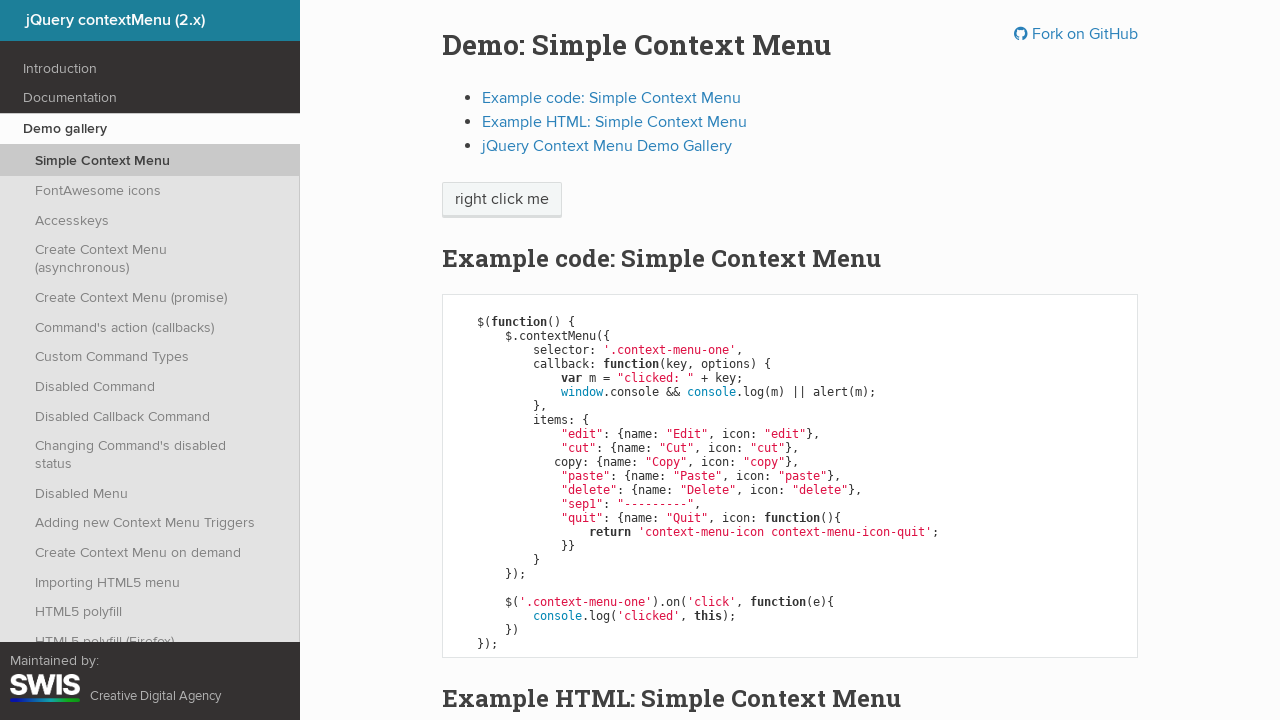

Accepted alert dialog from menu option 3
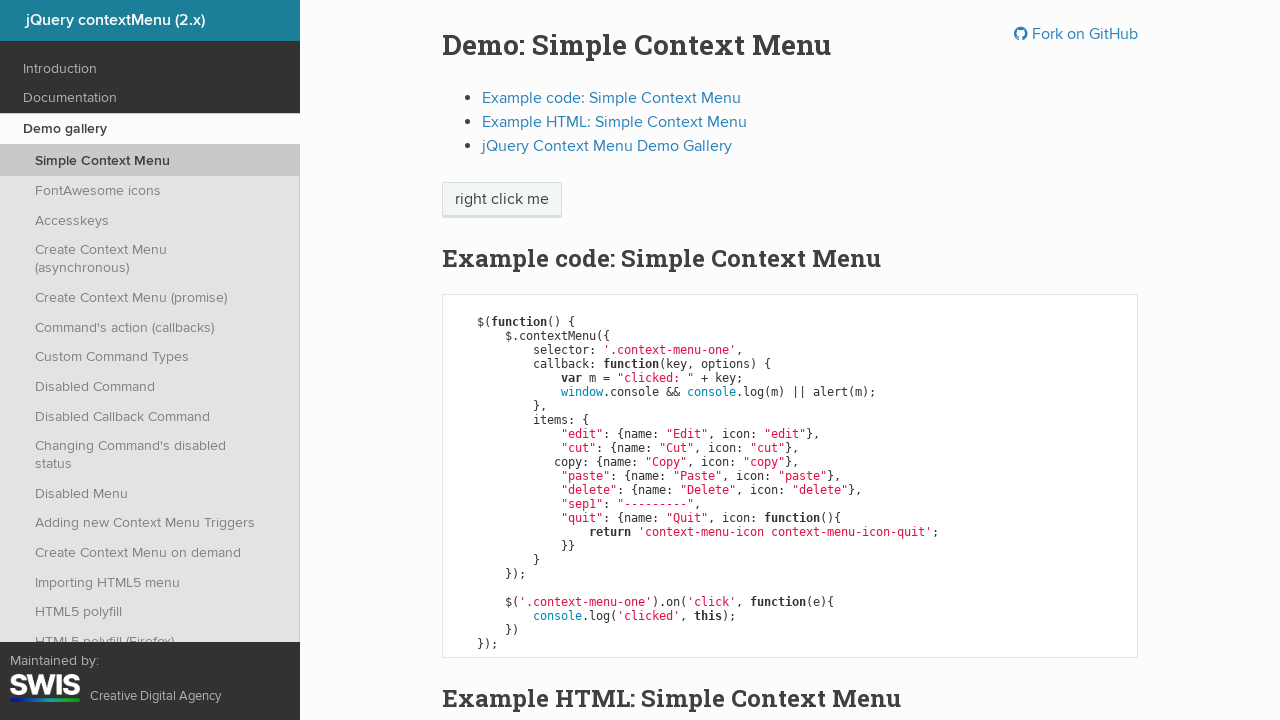

Right-clicked again to reopen context menu for next option at (502, 200) on xpath=//span[text() = 'right click me']
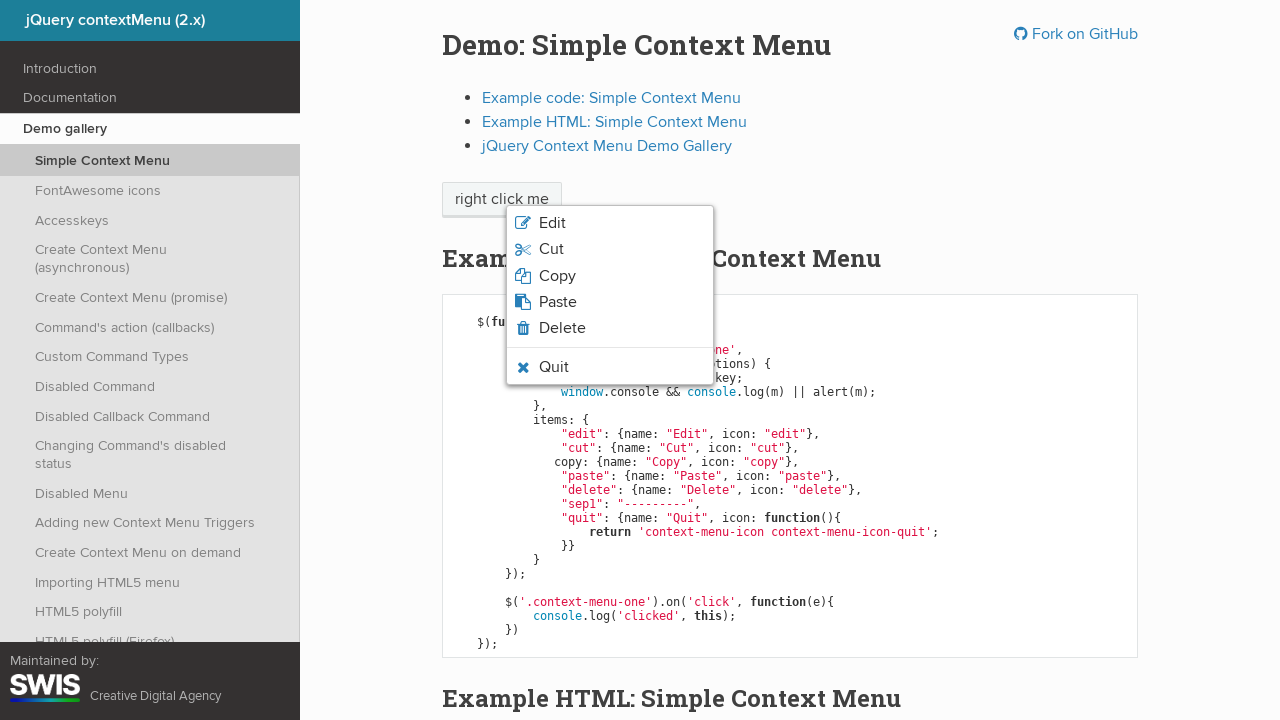

Clicked context menu option 4 of 6 at (558, 302) on xpath=//ul[@class='context-menu-list context-menu-root']/li[contains(@class,'con
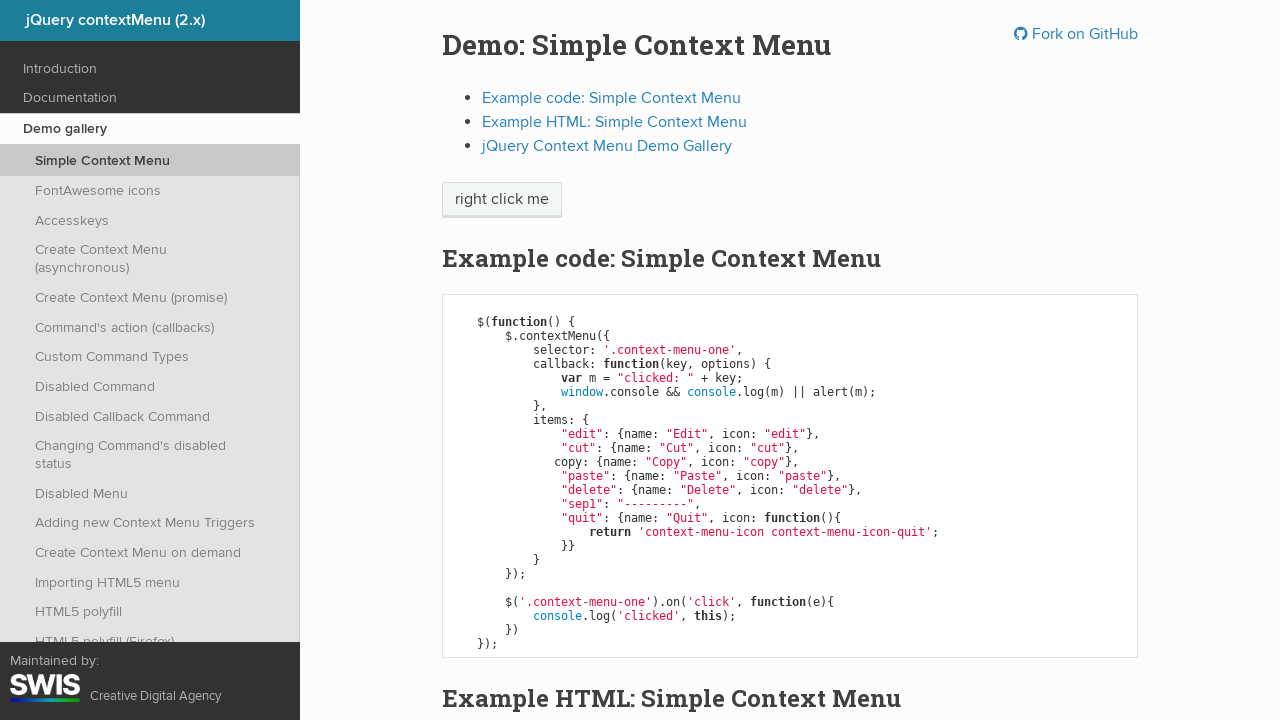

Accepted alert dialog from menu option 4
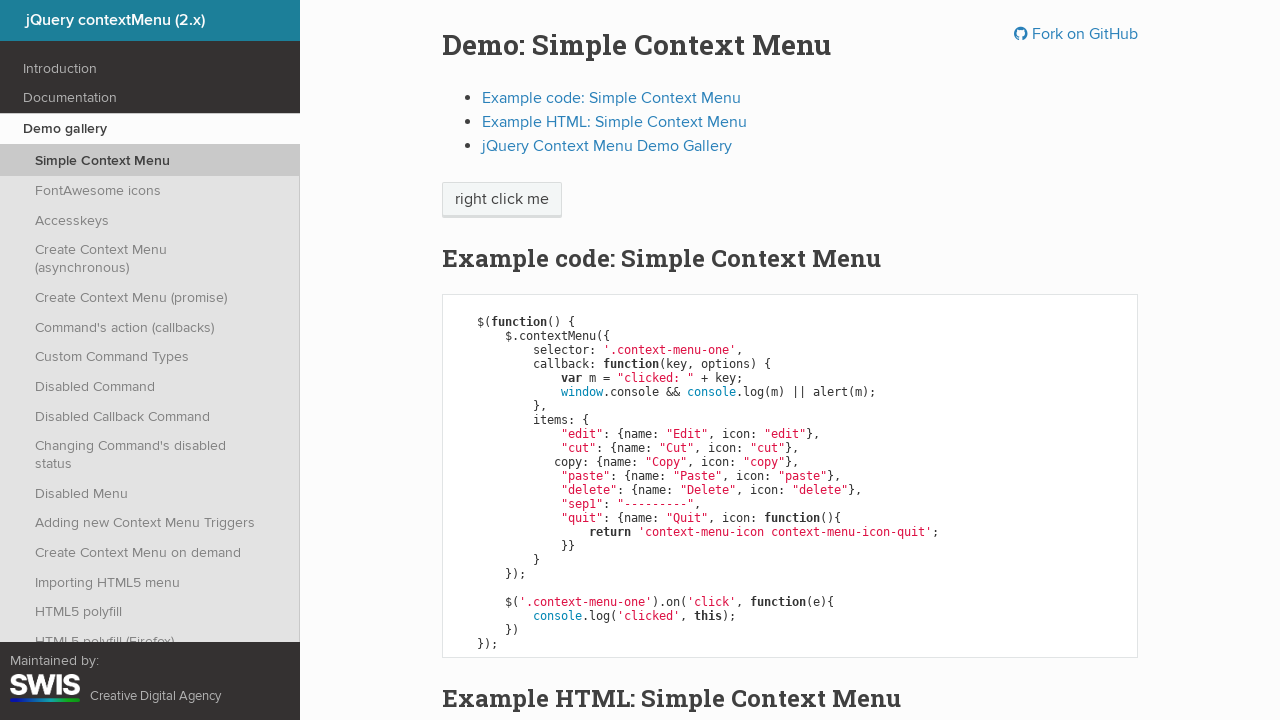

Right-clicked again to reopen context menu for next option at (502, 200) on xpath=//span[text() = 'right click me']
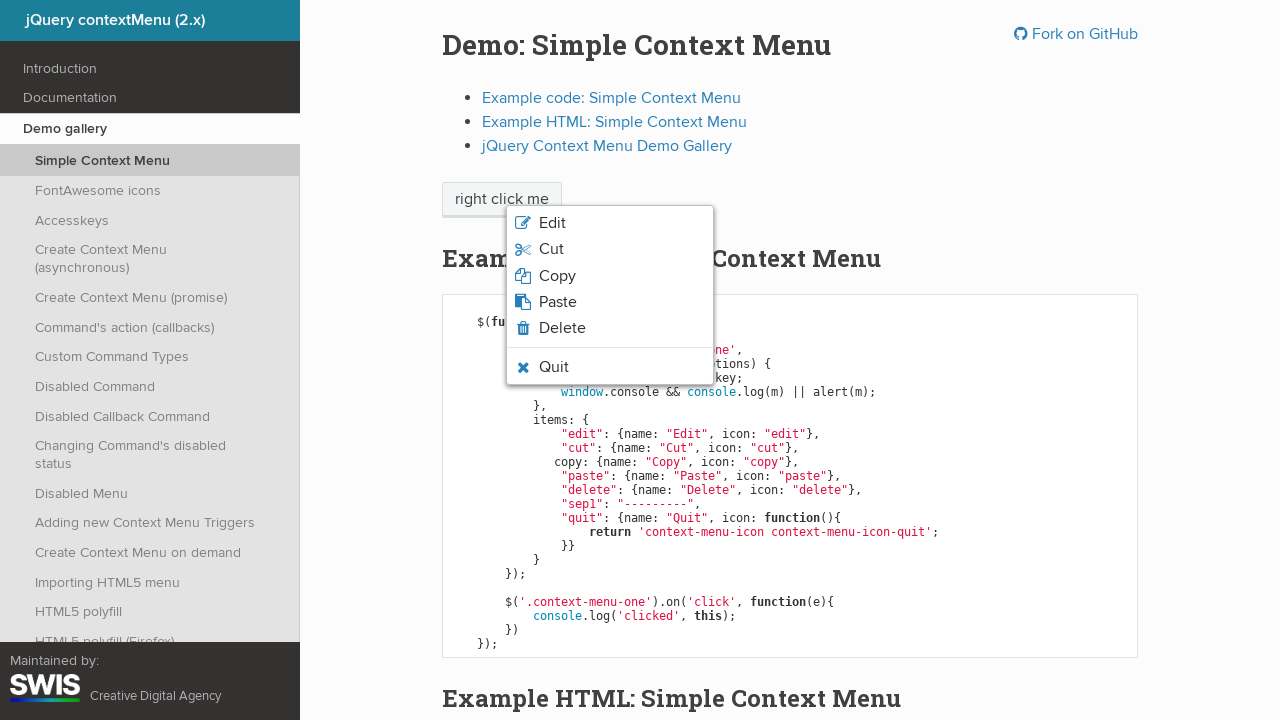

Clicked context menu option 5 of 6 at (562, 328) on xpath=//ul[@class='context-menu-list context-menu-root']/li[contains(@class,'con
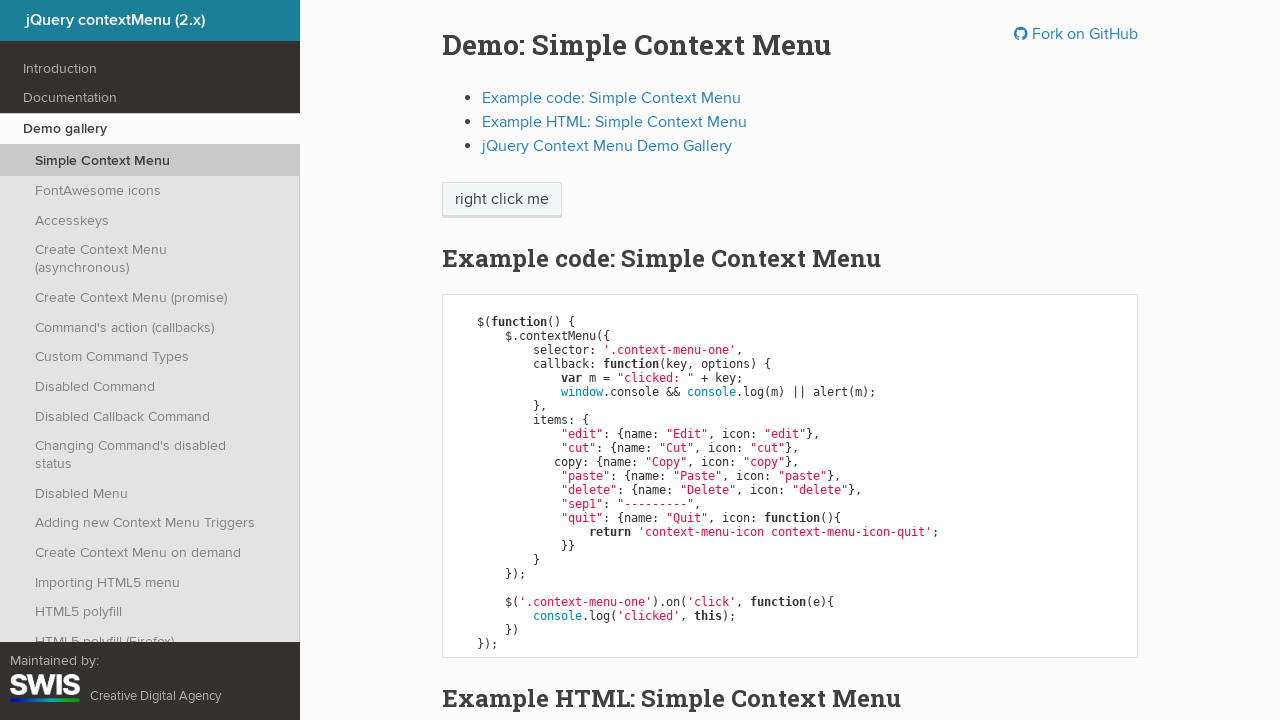

Accepted alert dialog from menu option 5
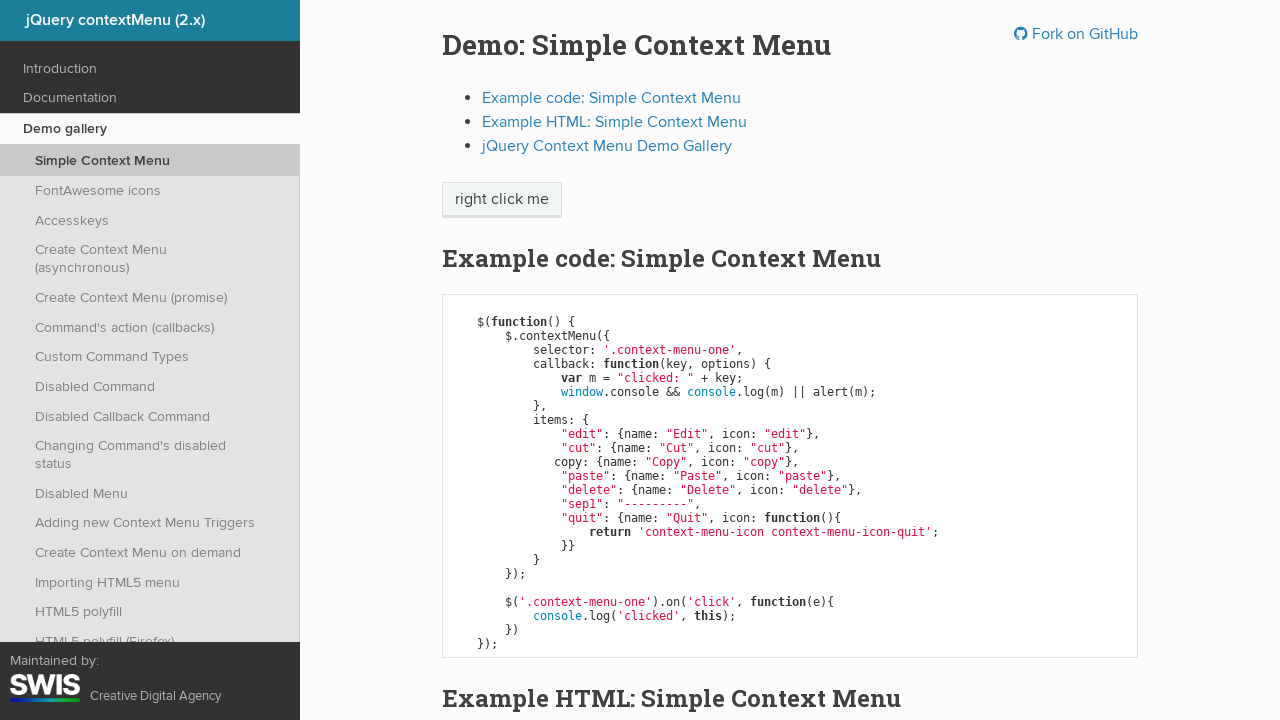

Right-clicked again to reopen context menu for next option at (502, 200) on xpath=//span[text() = 'right click me']
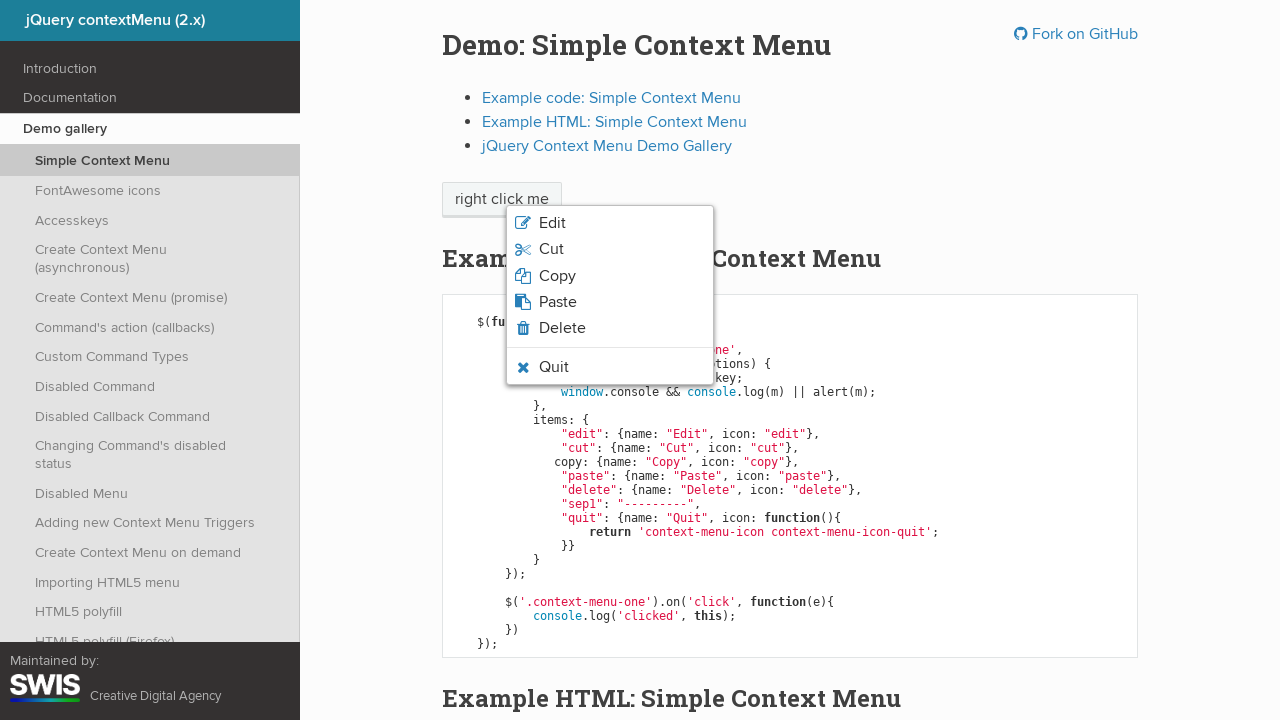

Clicked context menu option 6 of 6 at (554, 367) on xpath=//ul[@class='context-menu-list context-menu-root']/li[contains(@class,'con
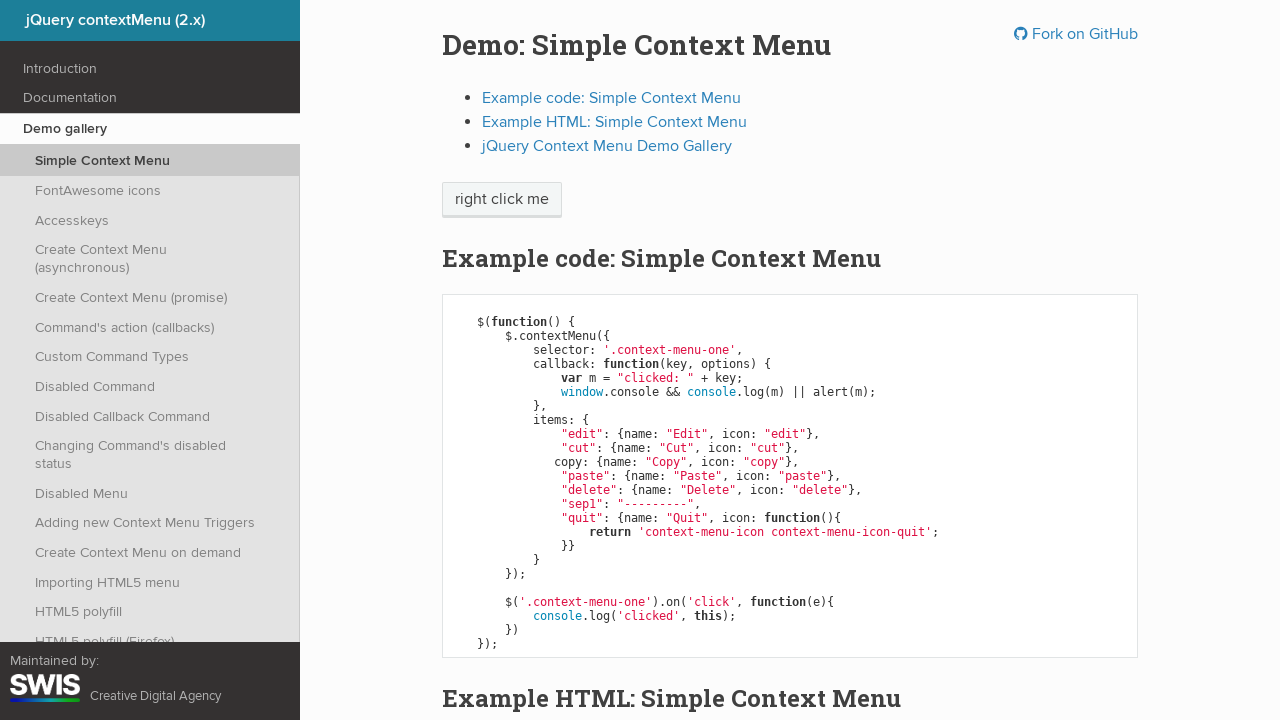

Accepted alert dialog from menu option 6
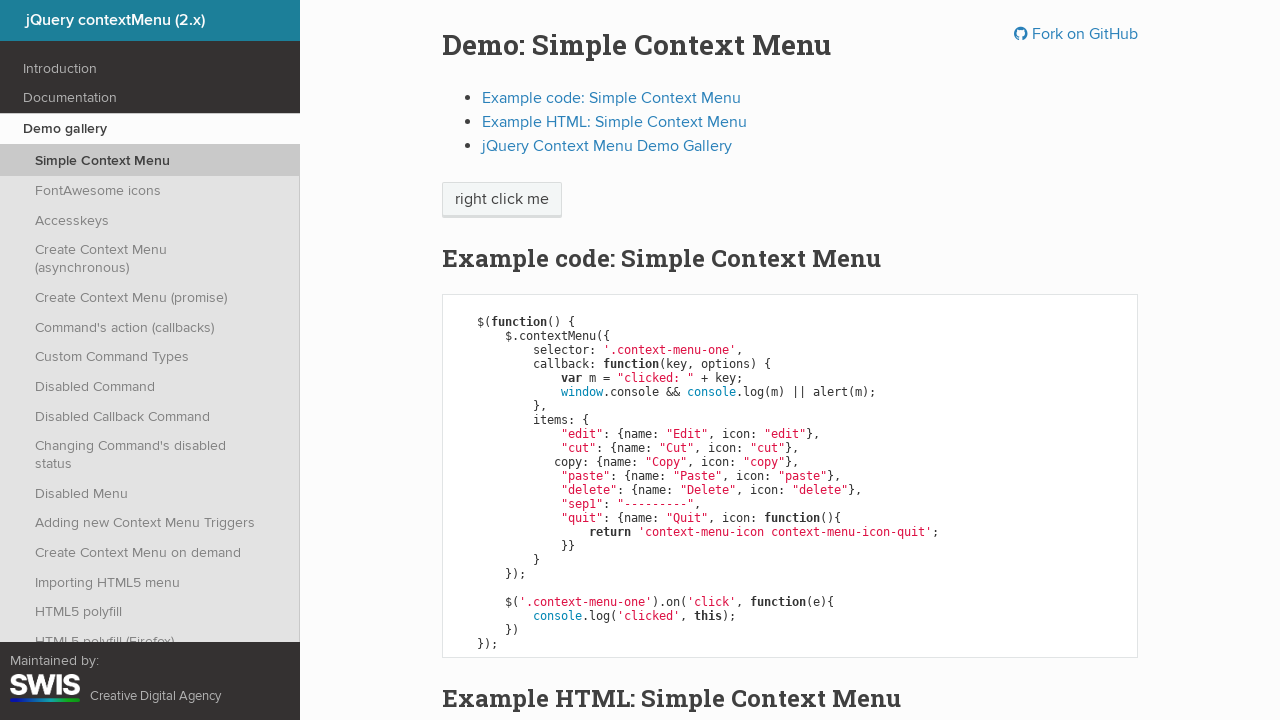

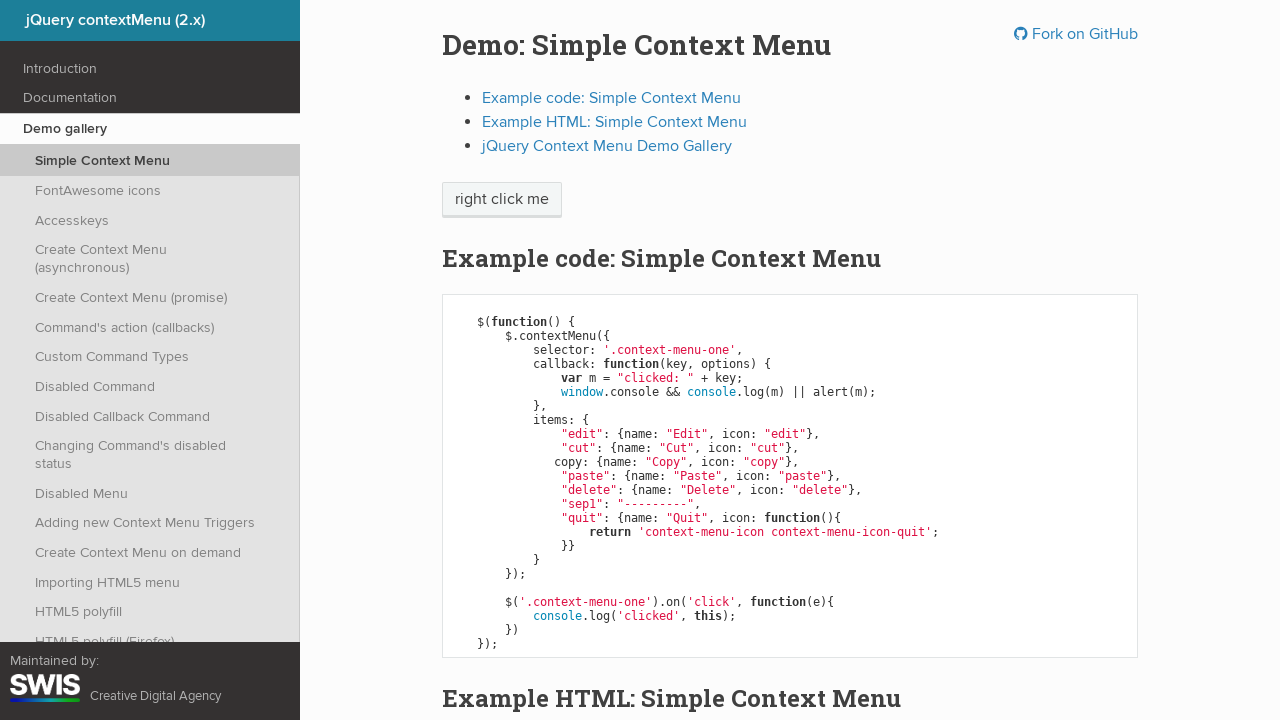